Tests un-marking completed todo items

Starting URL: https://demo.playwright.dev/todomvc

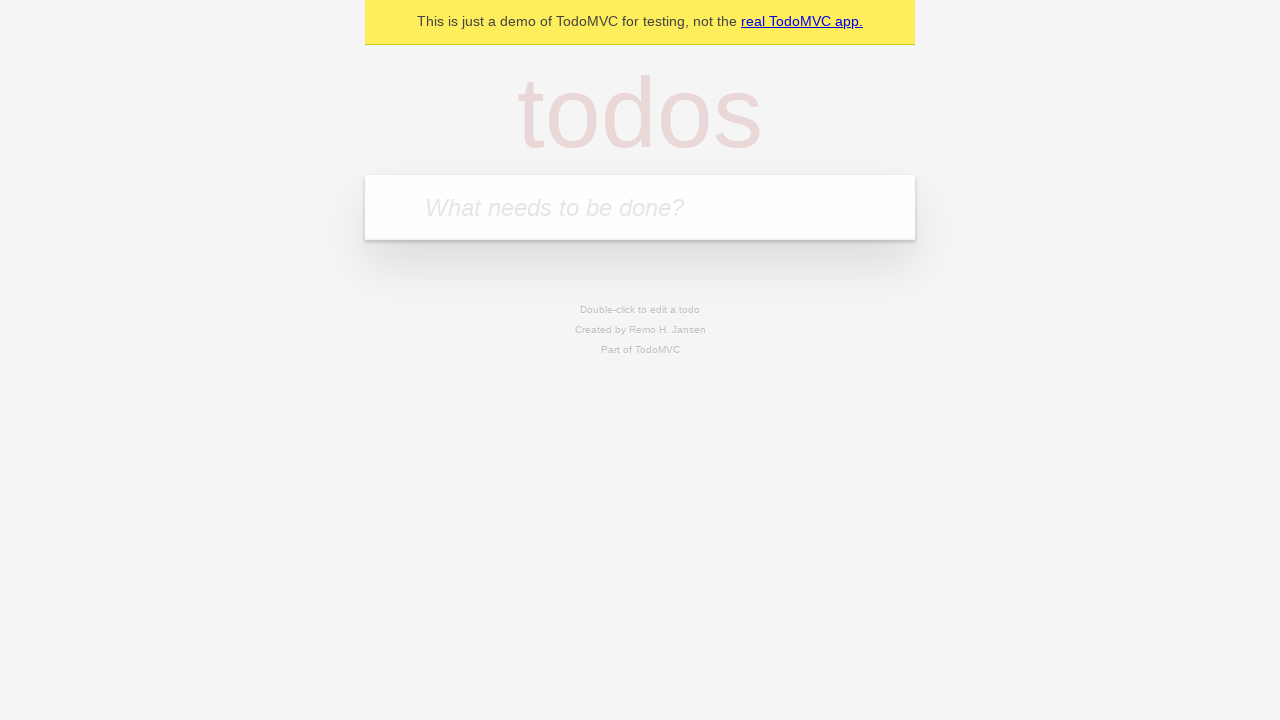

Filled todo input with 'buy some cheese' on internal:attr=[placeholder="What needs to be done?"i]
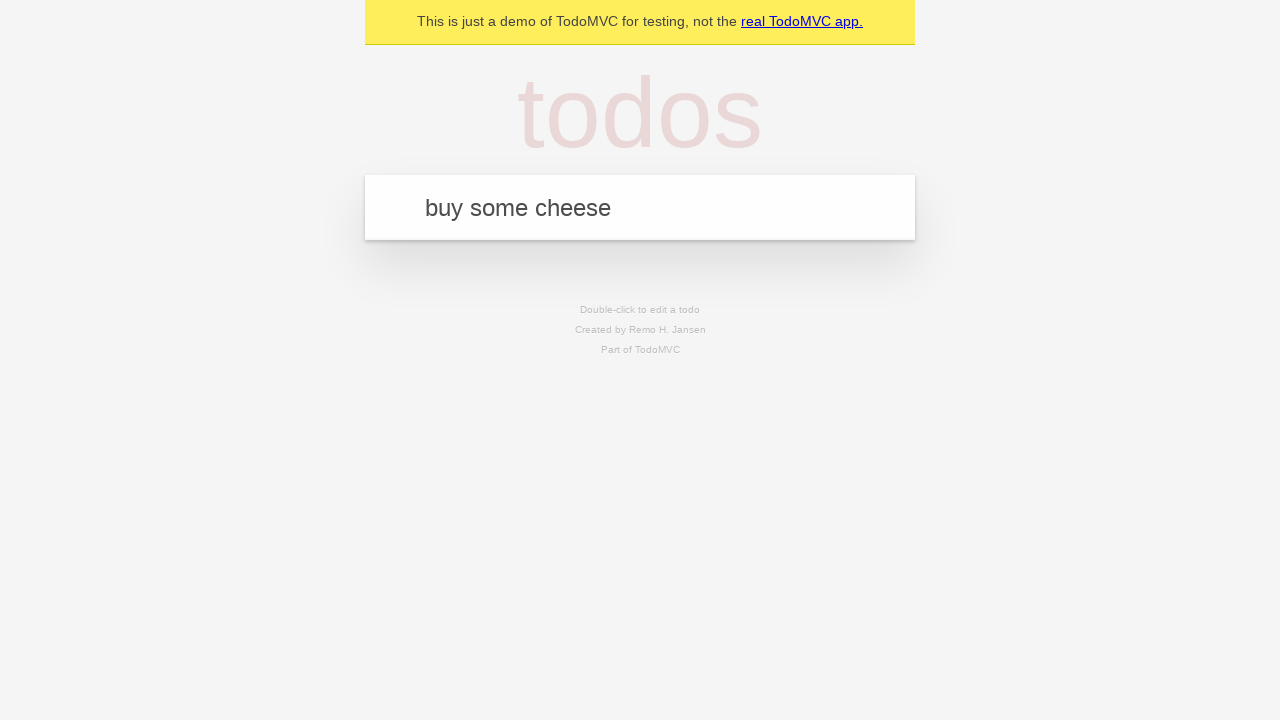

Pressed Enter to create todo item 'buy some cheese' on internal:attr=[placeholder="What needs to be done?"i]
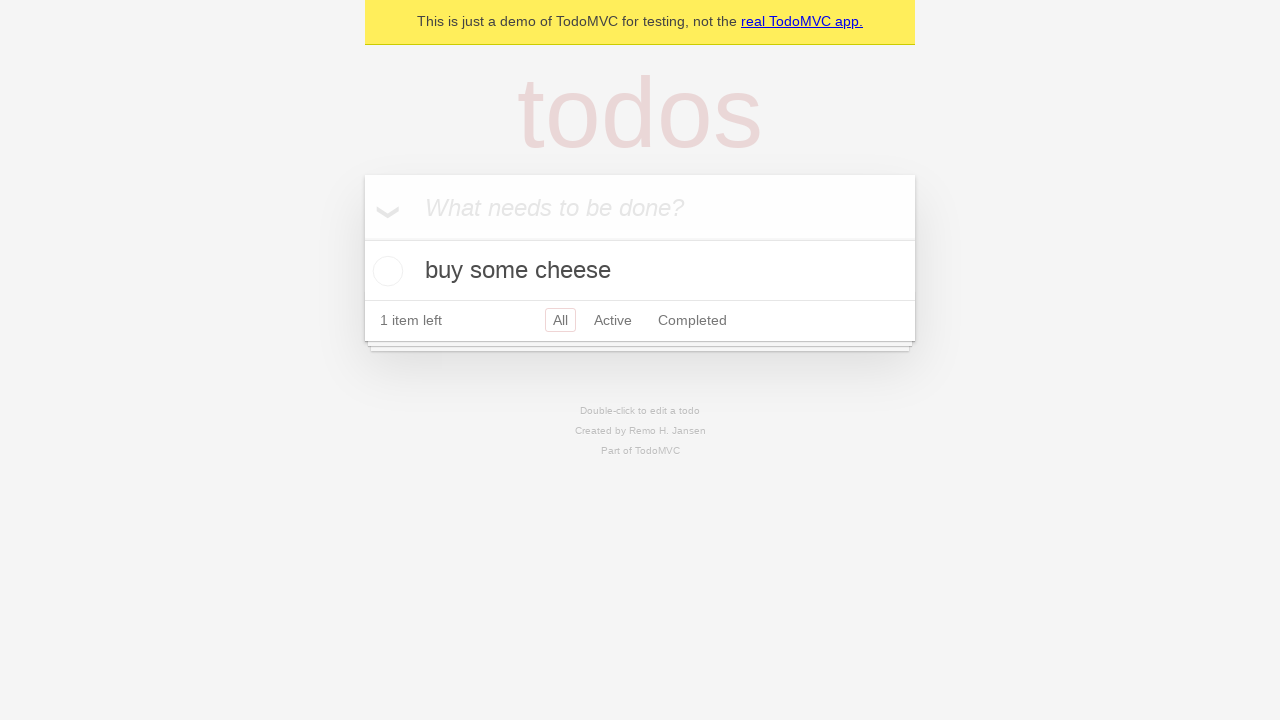

Filled todo input with 'feed the cat' on internal:attr=[placeholder="What needs to be done?"i]
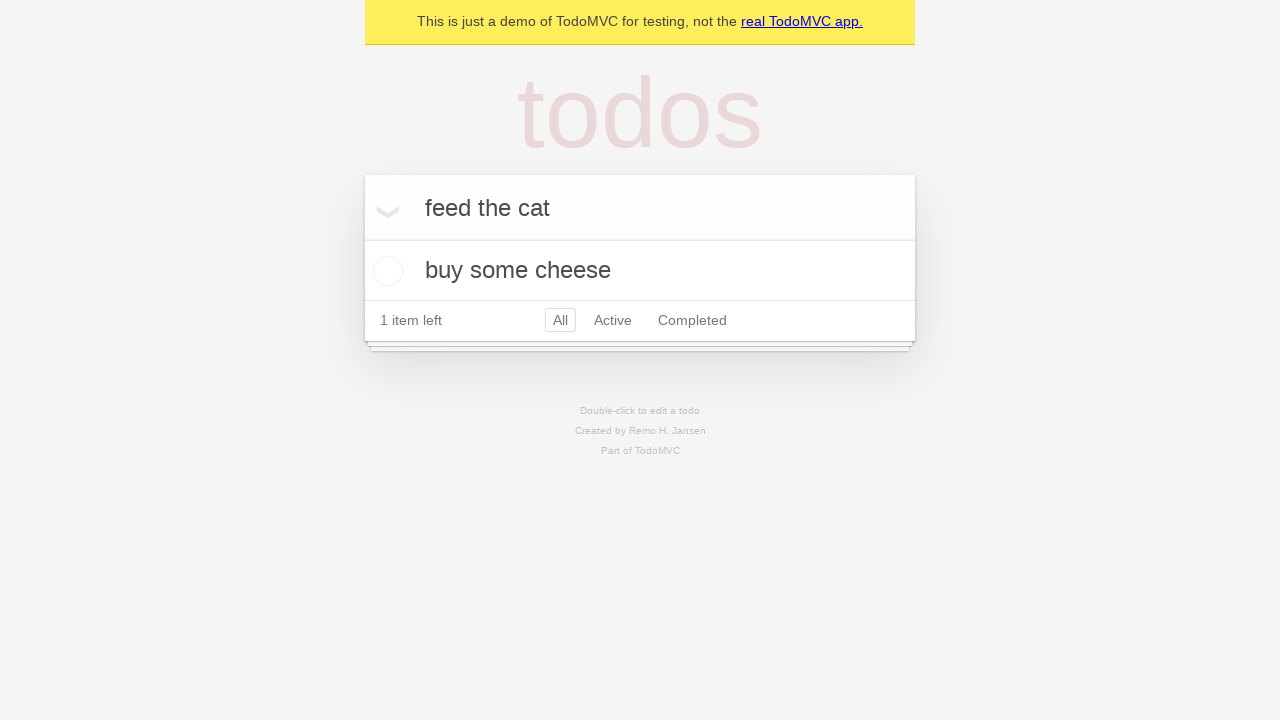

Pressed Enter to create todo item 'feed the cat' on internal:attr=[placeholder="What needs to be done?"i]
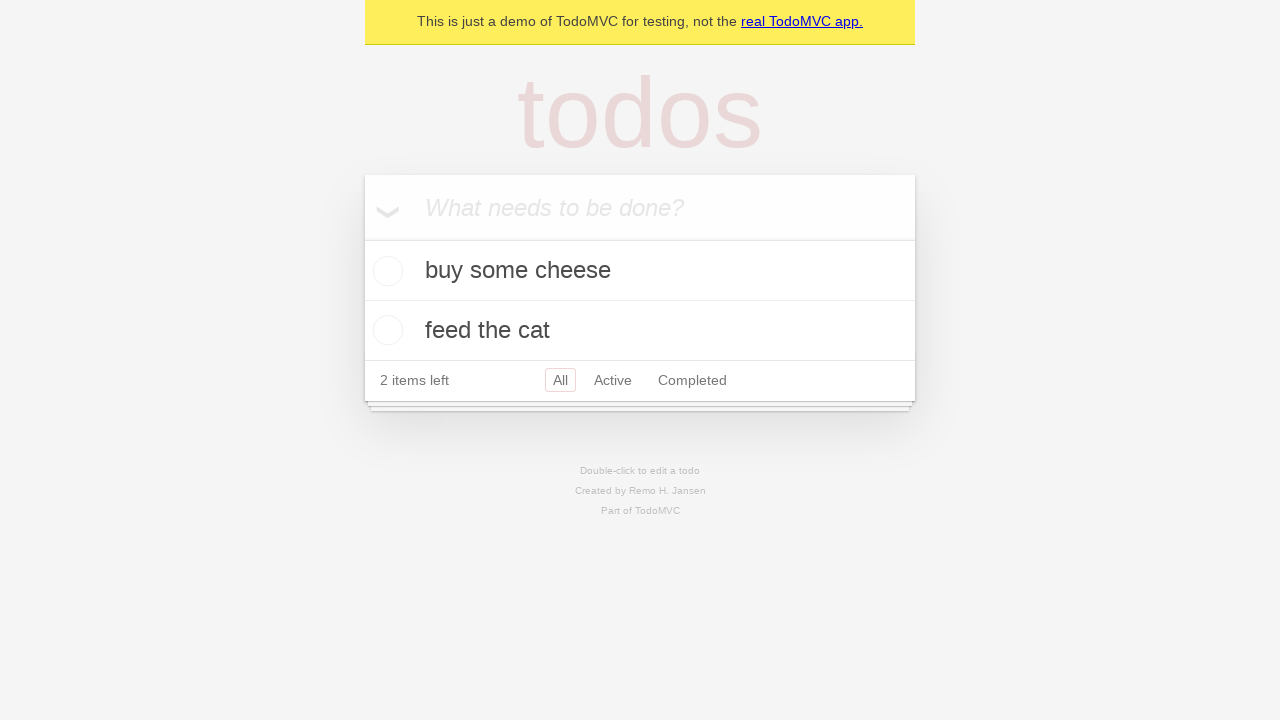

Located first todo item
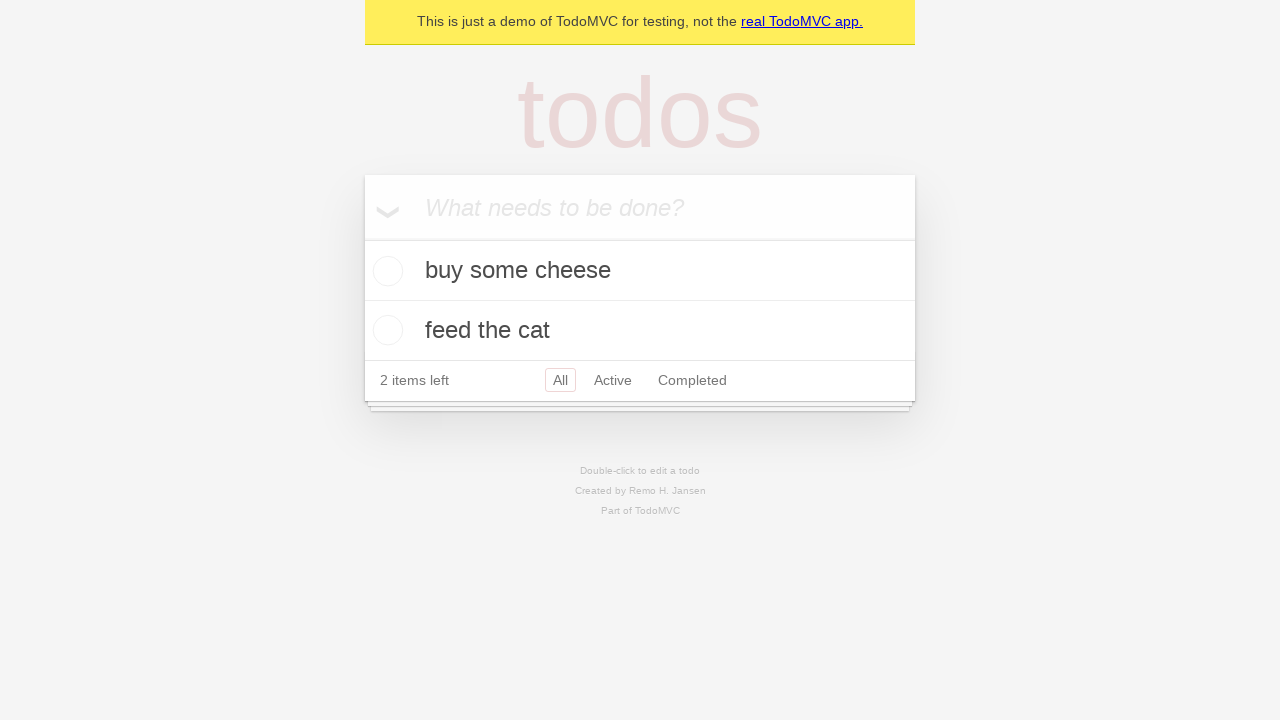

Located checkbox for first todo item
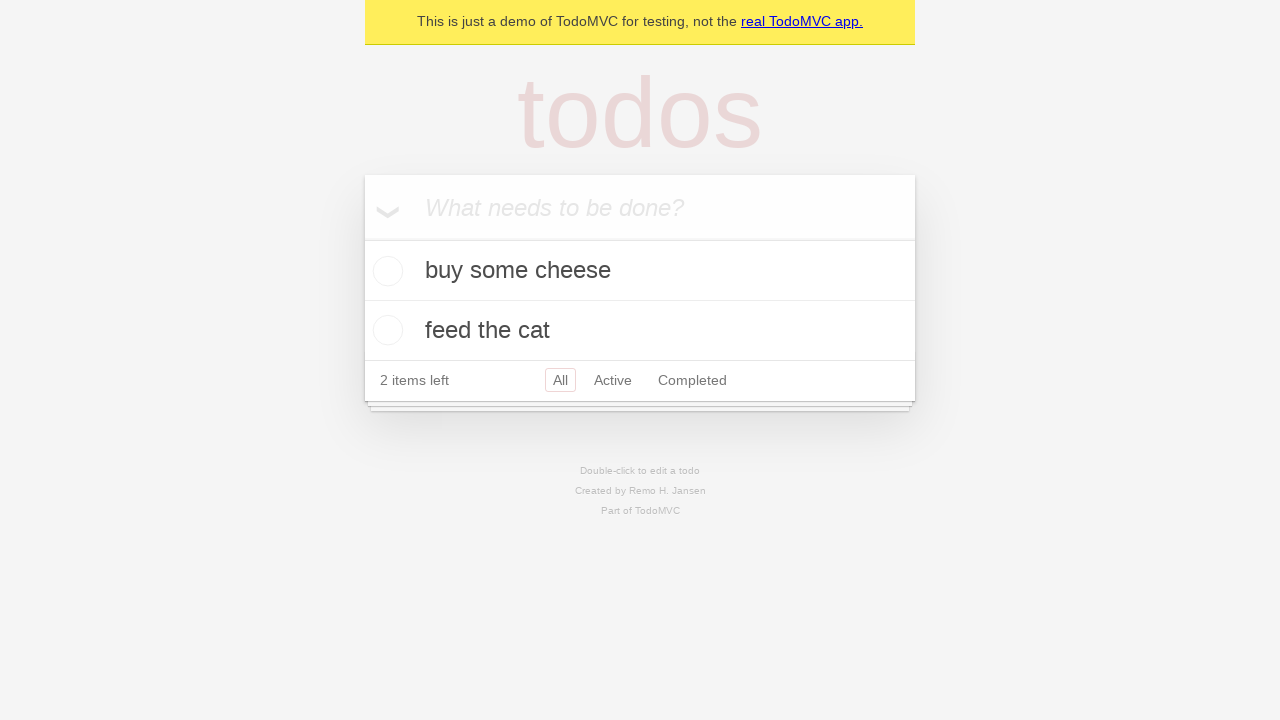

Checked first todo item as complete at (385, 271) on internal:testid=[data-testid="todo-item"s] >> nth=0 >> internal:role=checkbox
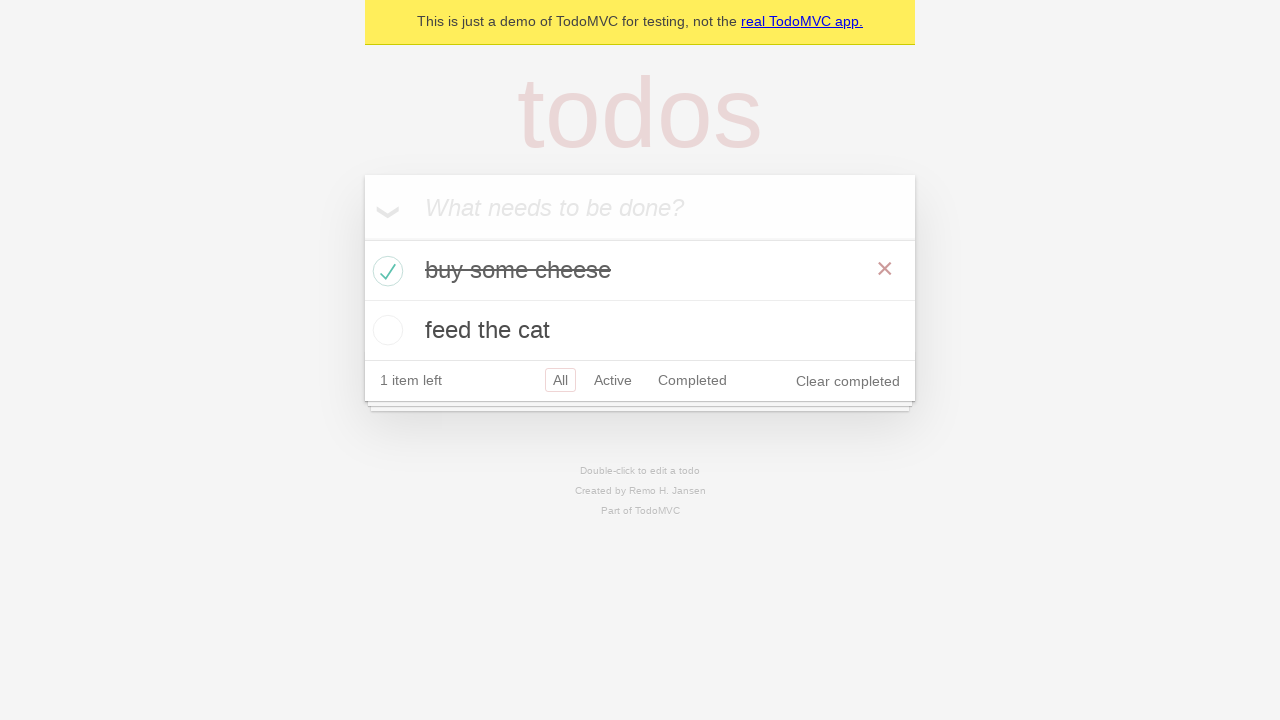

Unchecked first todo item to mark as incomplete at (385, 271) on internal:testid=[data-testid="todo-item"s] >> nth=0 >> internal:role=checkbox
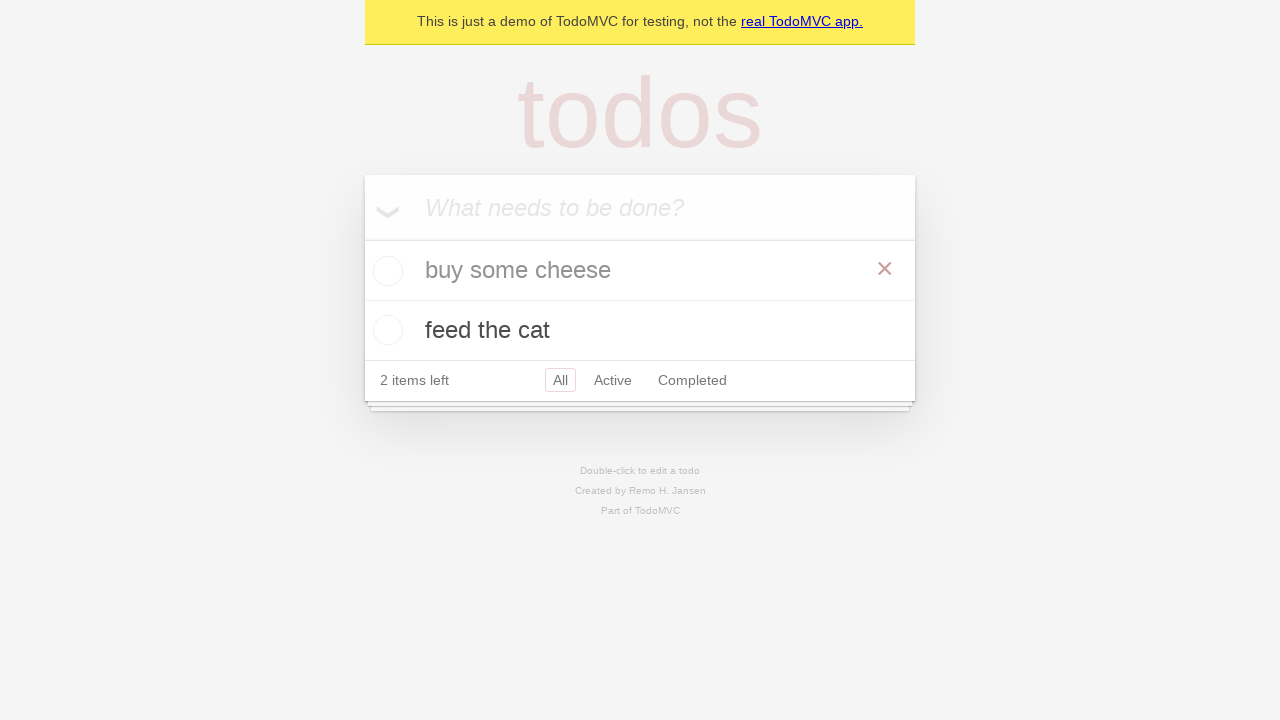

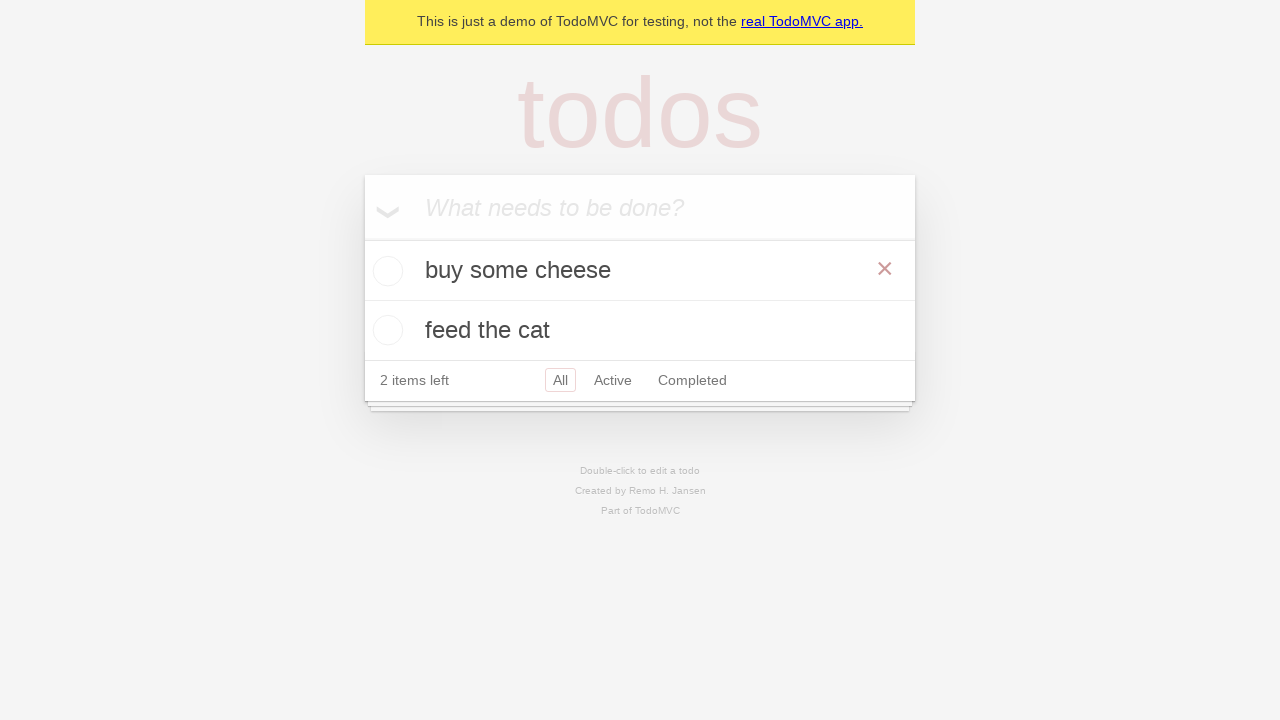